Tests marking individual items as complete by checking their toggle checkboxes

Starting URL: https://demo.playwright.dev/todomvc

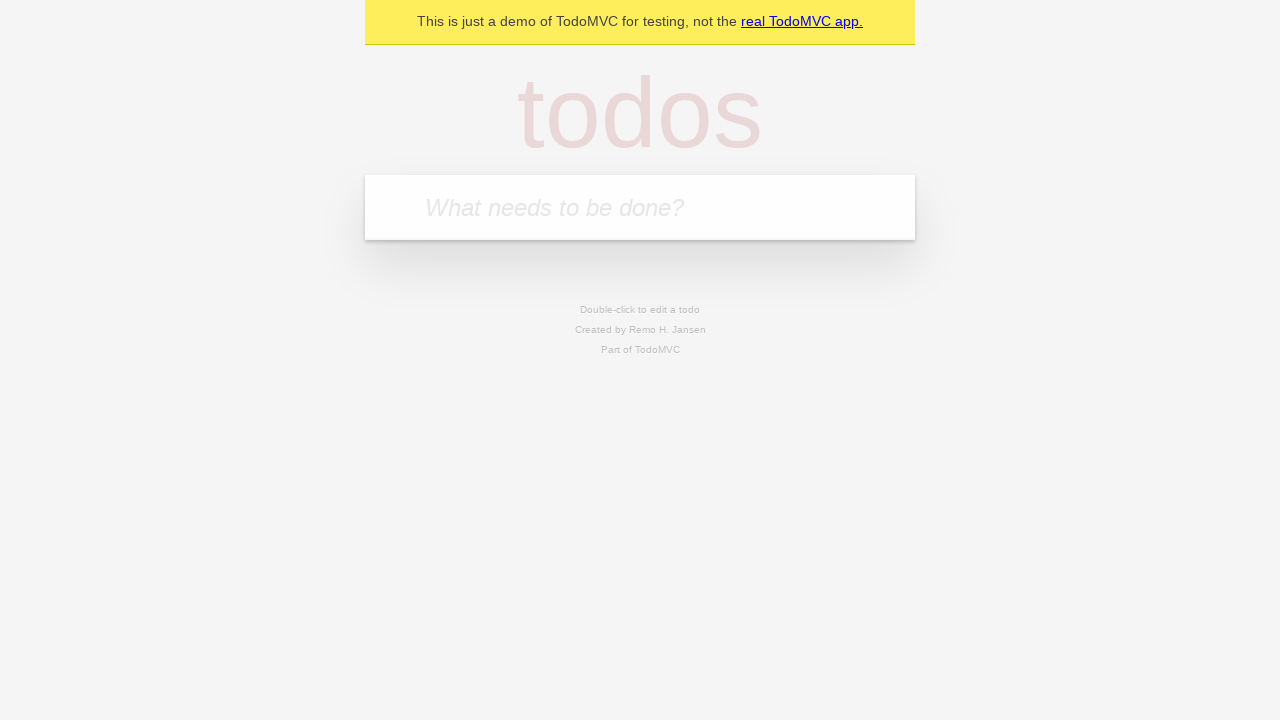

Navigated to TodoMVC demo application
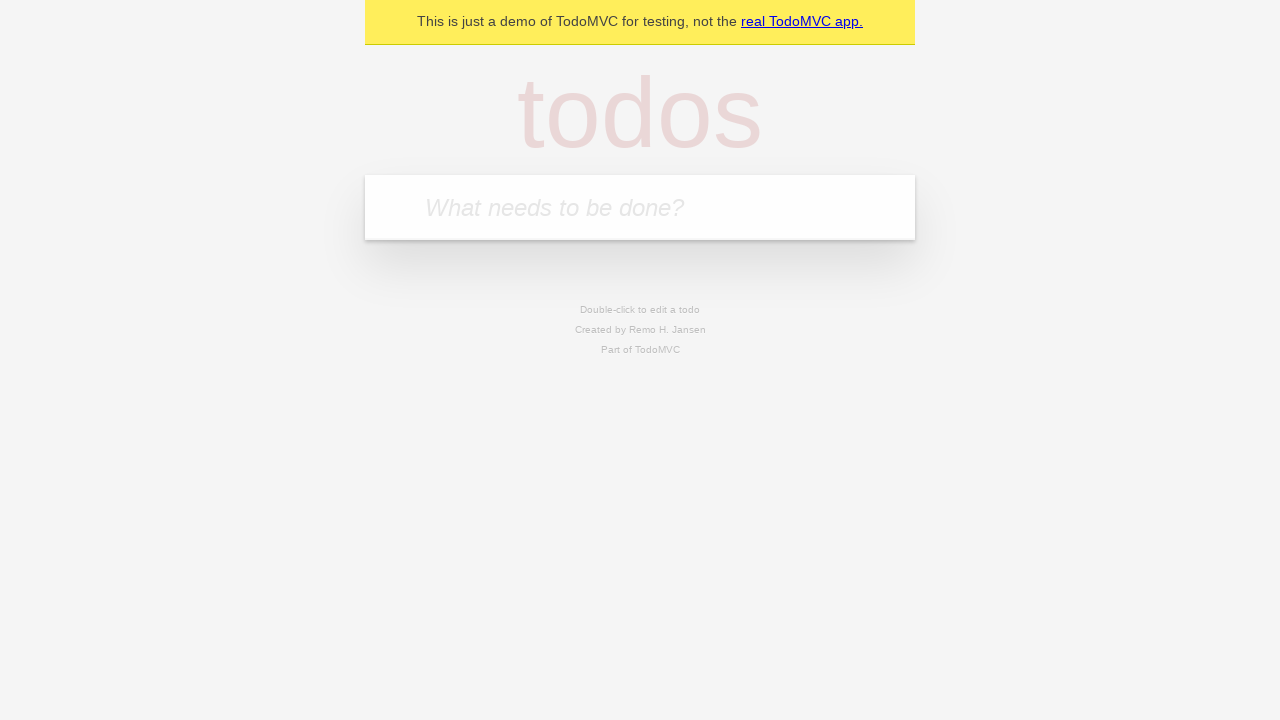

Filled new todo field with 'buy some cheese' on .new-todo
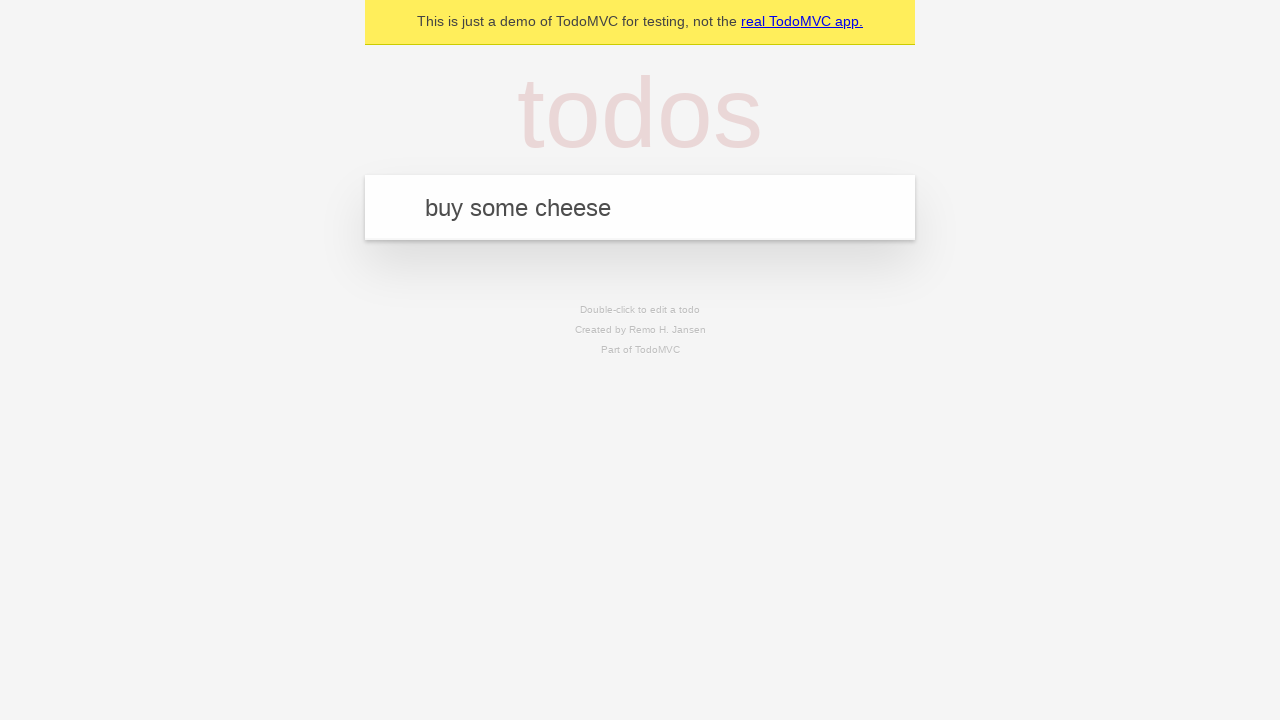

Pressed Enter to create first todo item on .new-todo
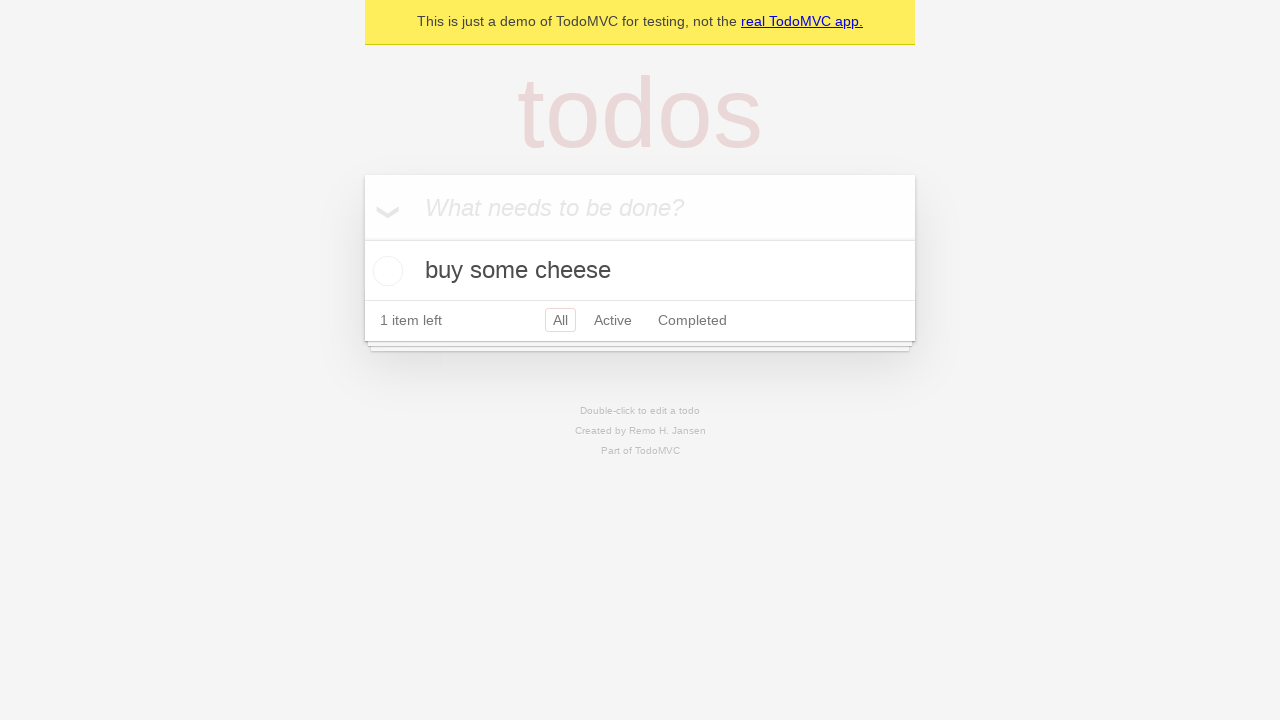

Filled new todo field with 'feed the cat' on .new-todo
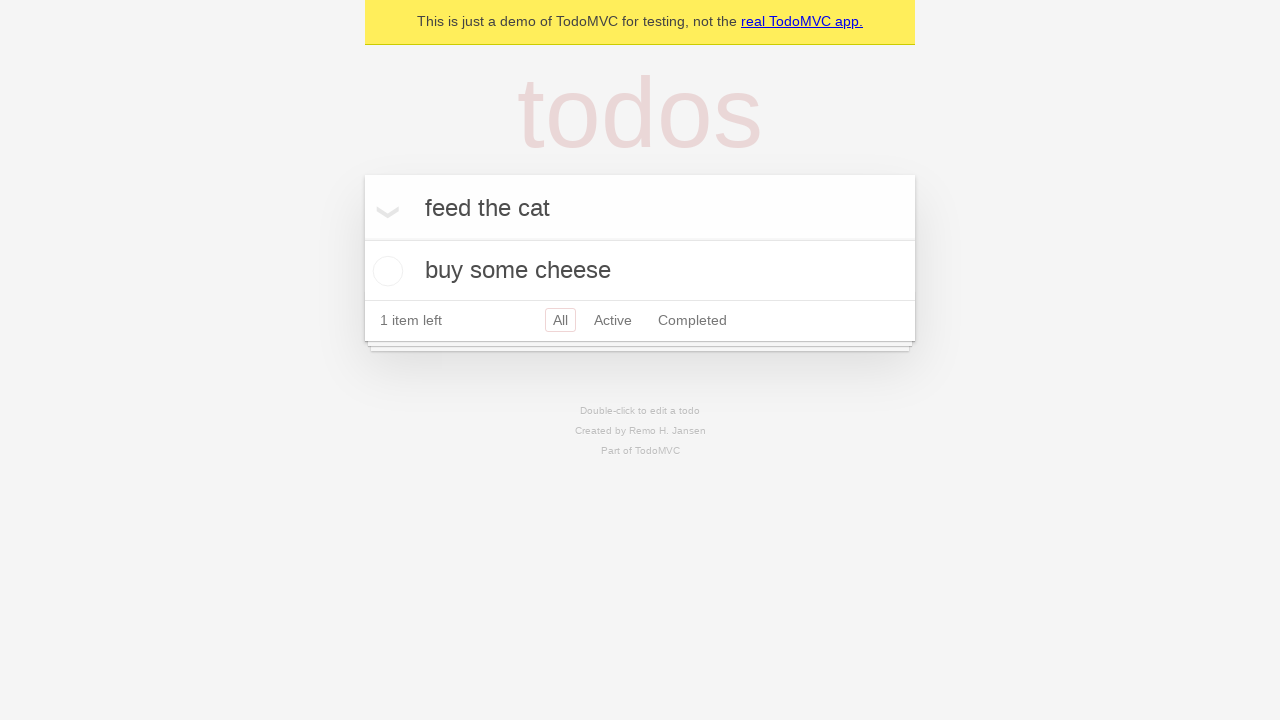

Pressed Enter to create second todo item on .new-todo
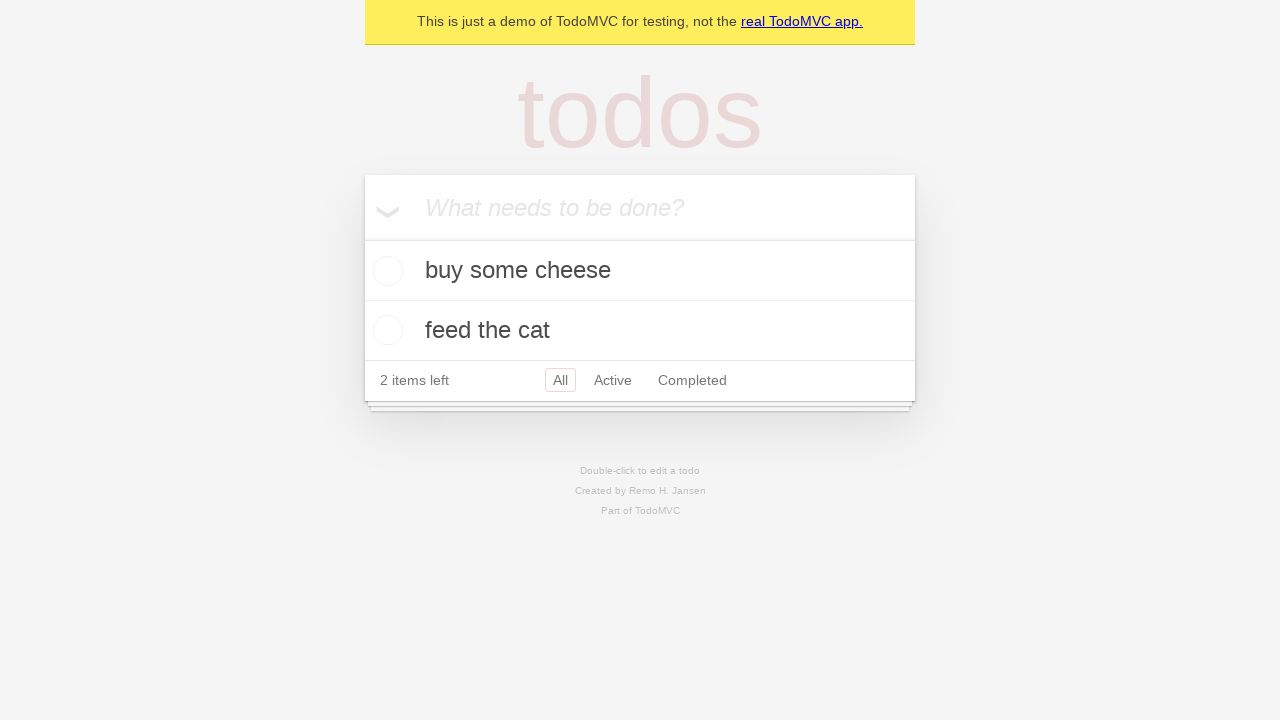

Marked first todo item as complete at (385, 271) on .todo-list li >> nth=0 >> .toggle
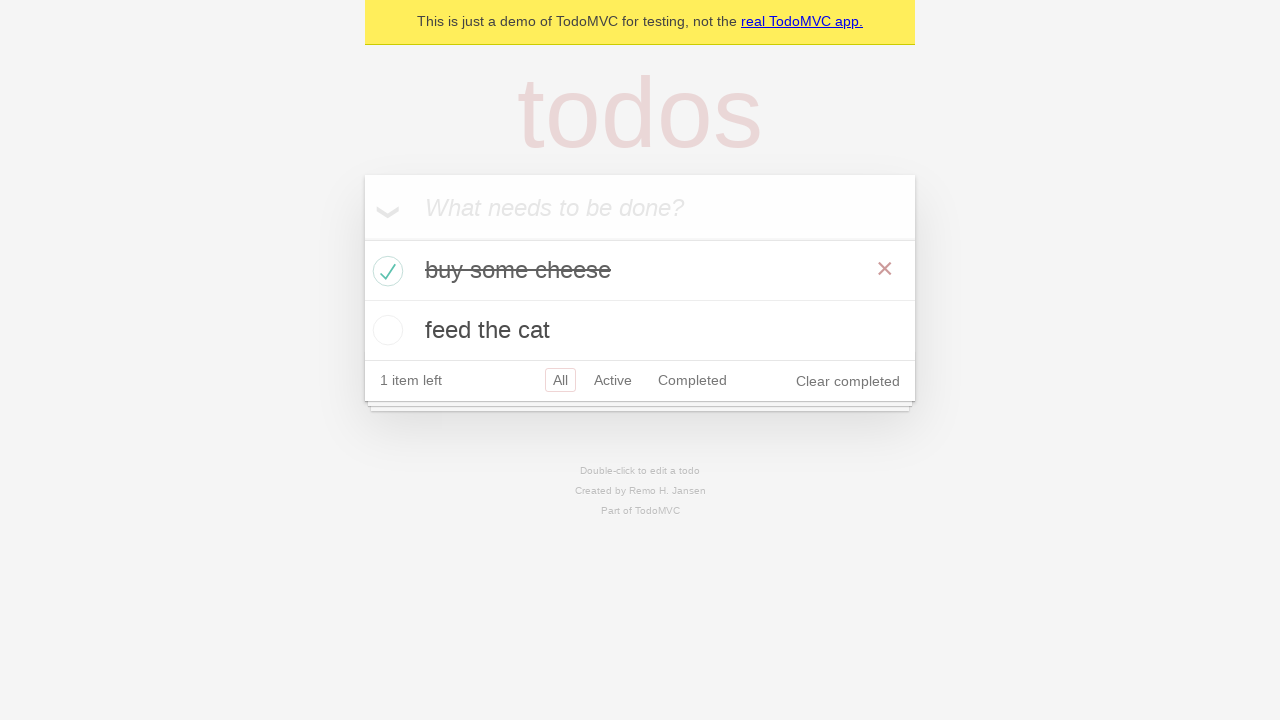

Marked second todo item as complete at (385, 330) on .todo-list li >> nth=1 >> .toggle
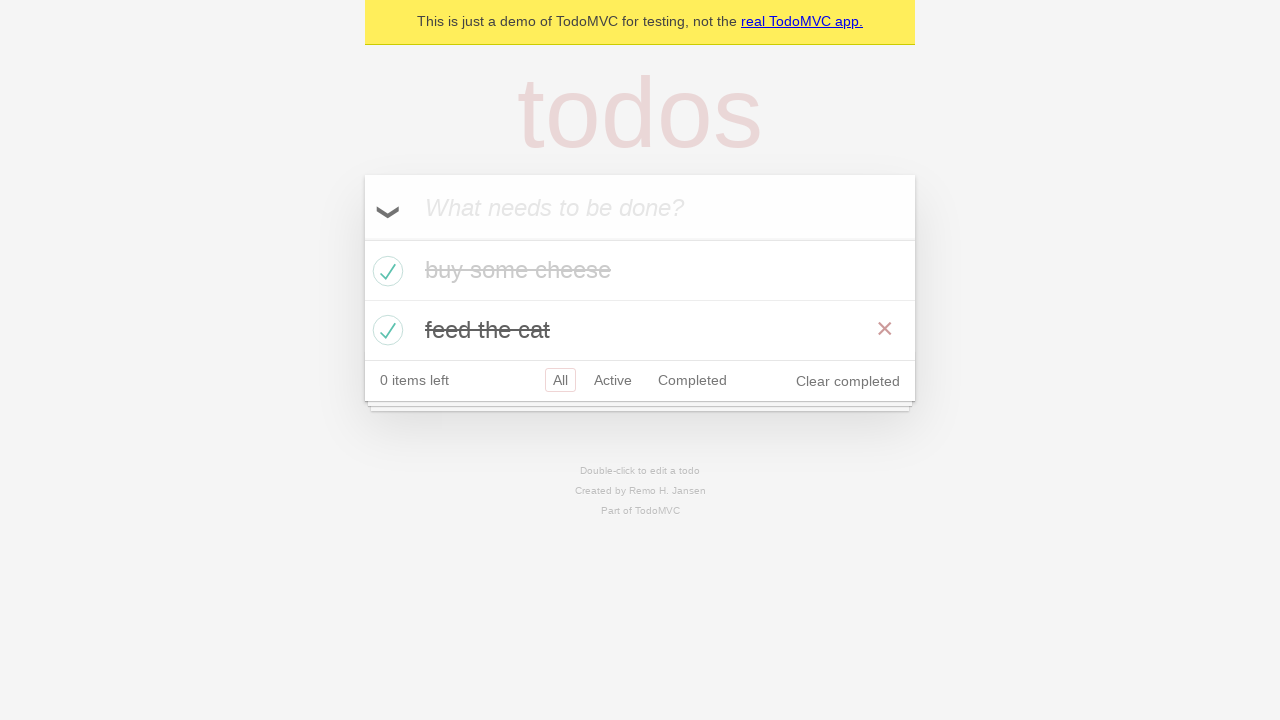

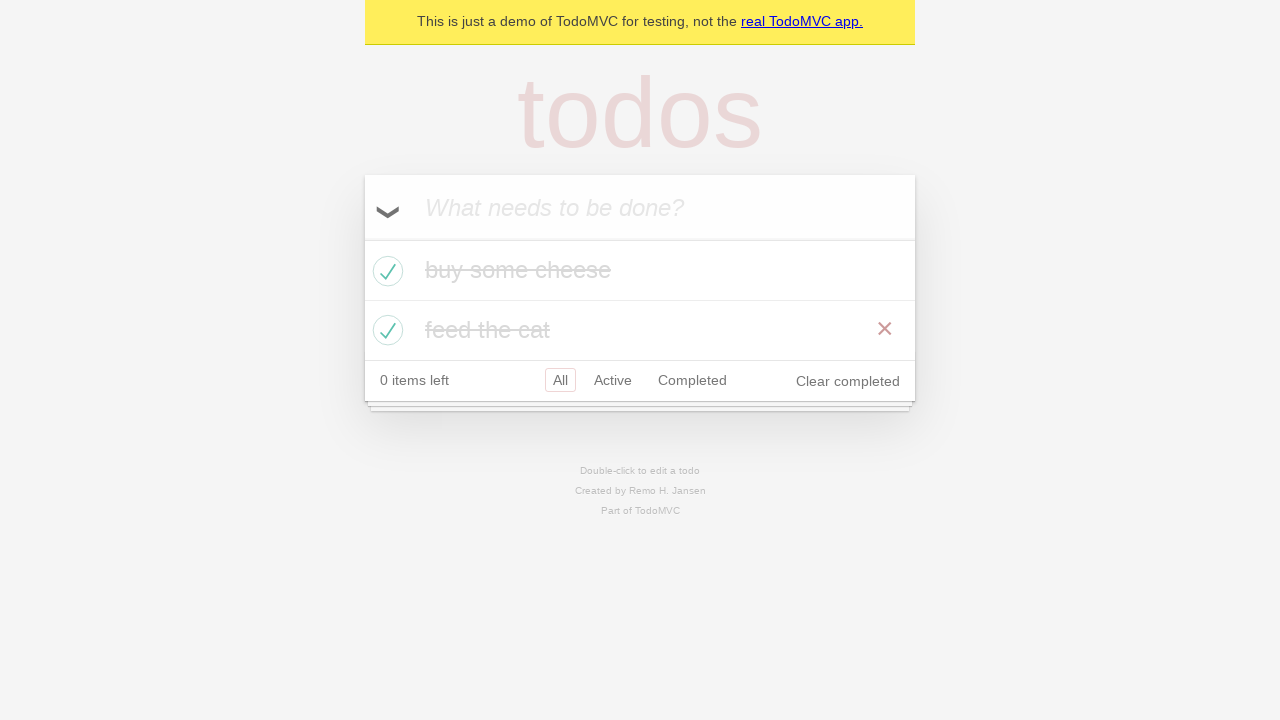